Tests clicking a checkbox on a checkboxes demo page and verifies the checkbox state changes

Starting URL: https://the-internet.herokuapp.com/checkboxes

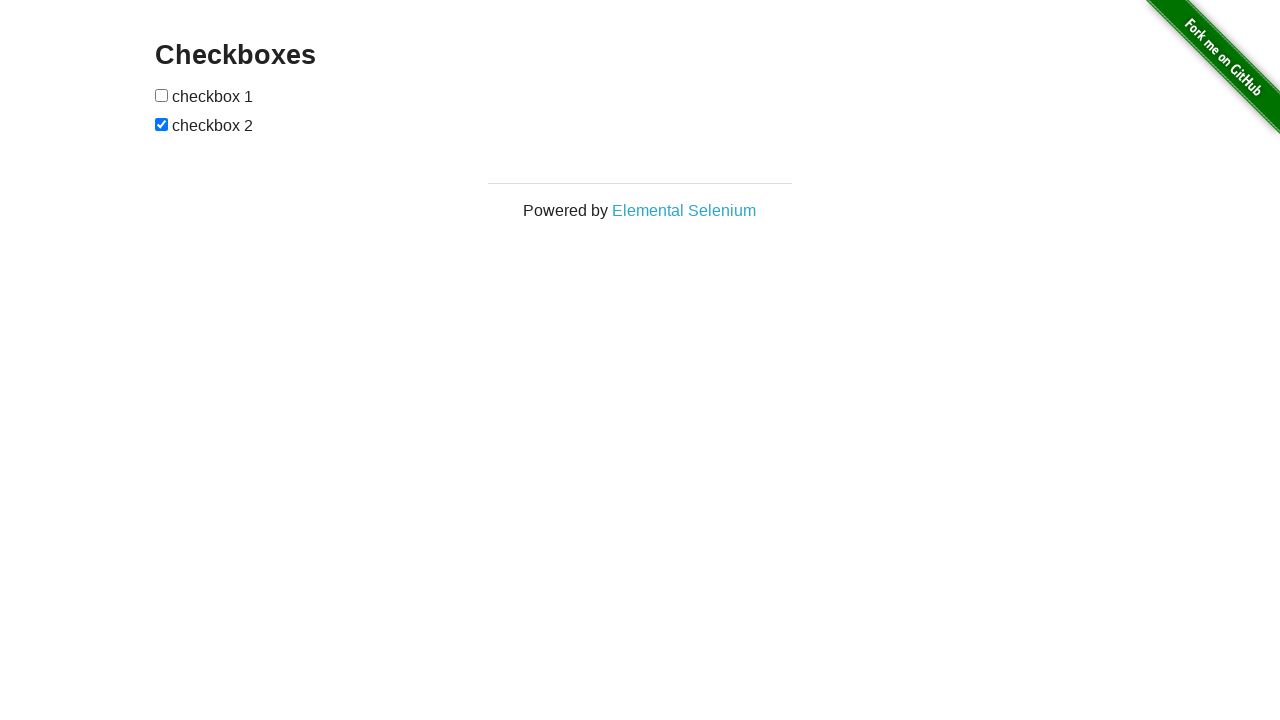

Waited for checkboxes to be visible on the page
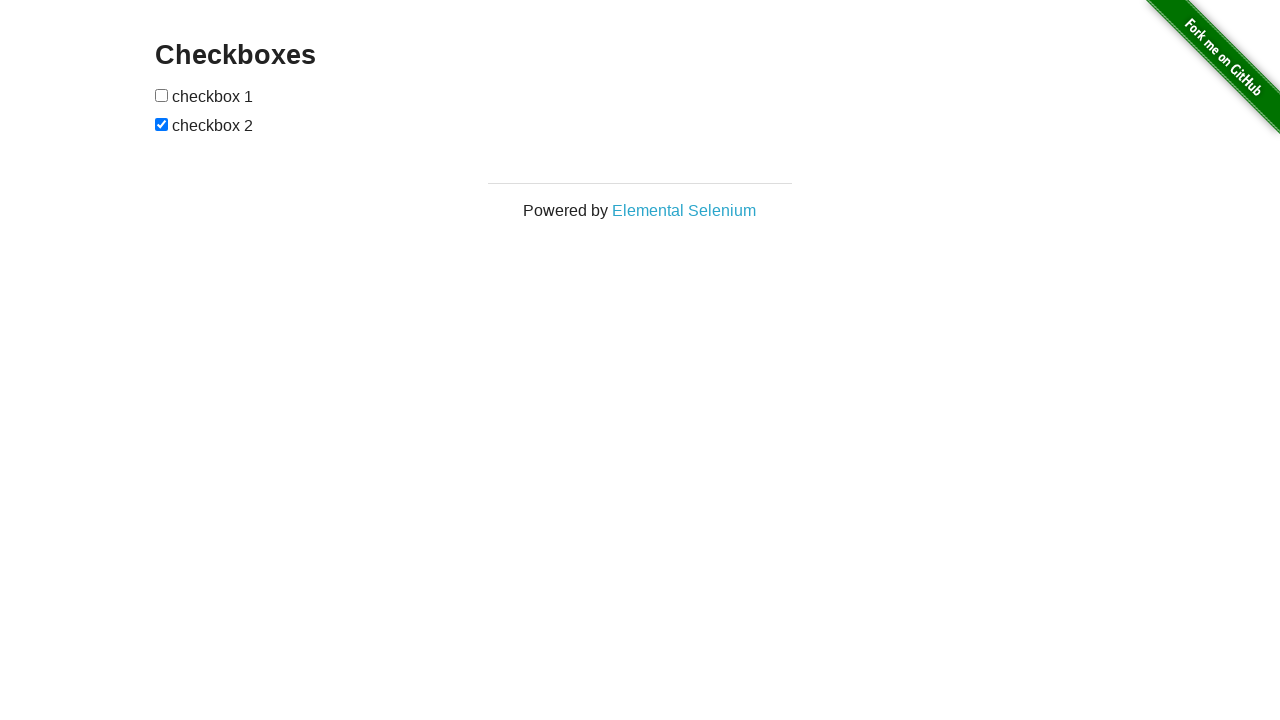

Clicked the first checkbox at (162, 95) on #checkboxes input >> nth=0
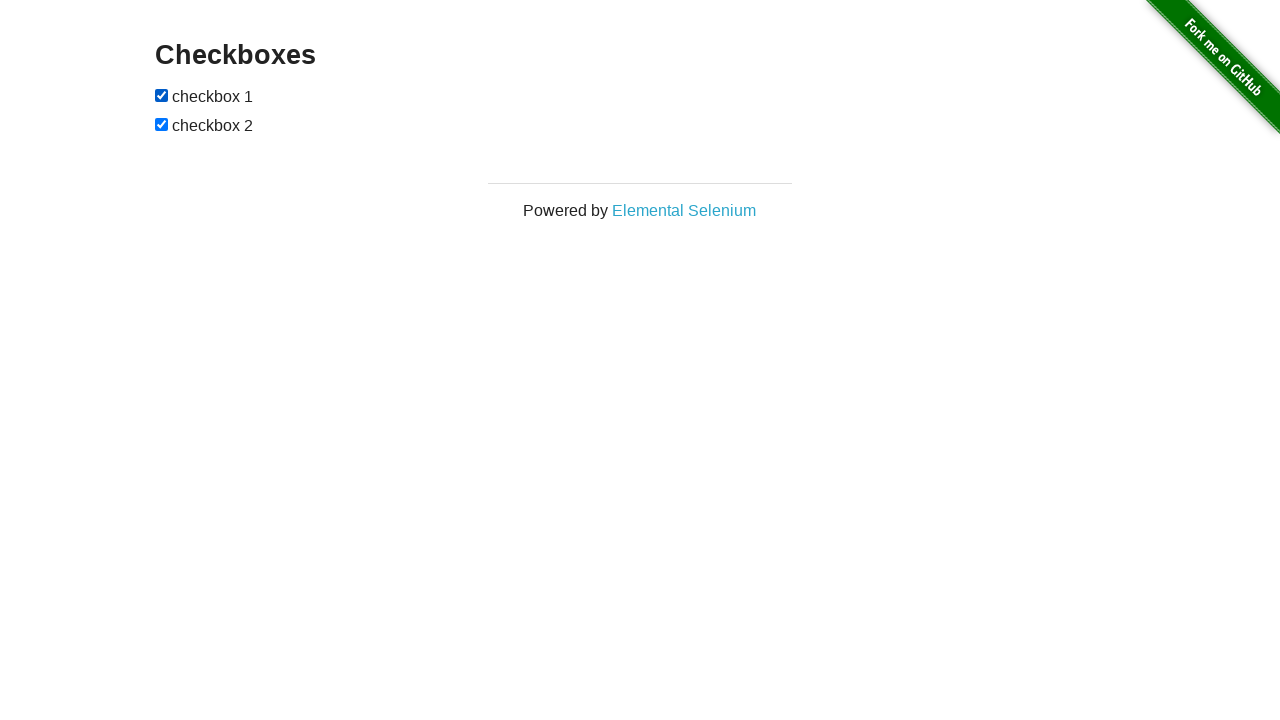

Verified the first checkbox is now checked
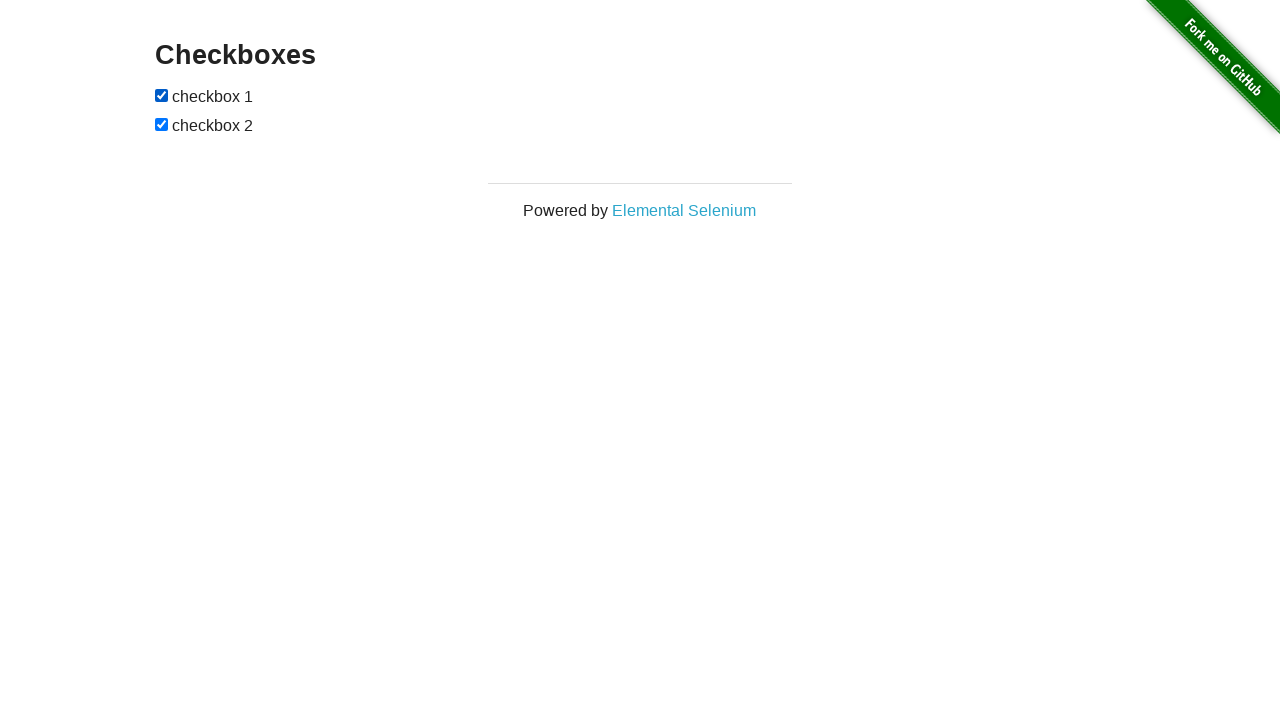

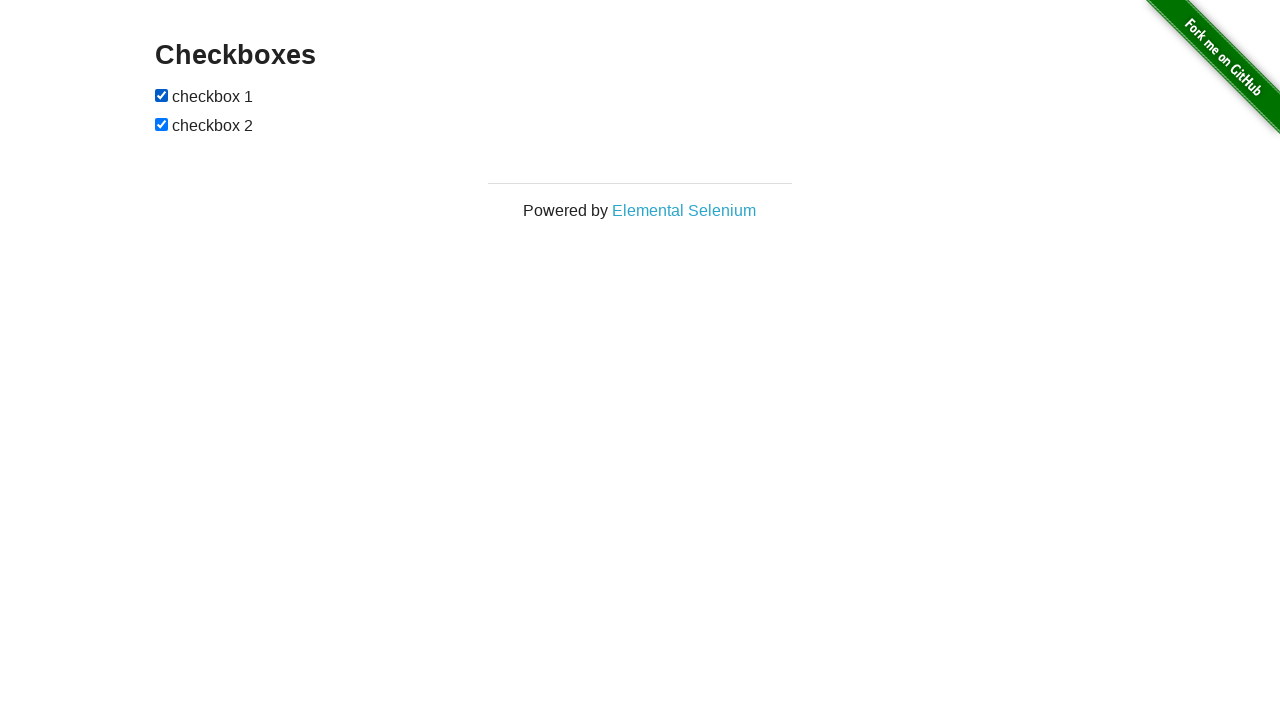